Tests triangle classification for isosceles triangle with two equal sides (2, 2, 3)

Starting URL: https://testpages.eviltester.com/styled/apps/triangle/triangle001.html

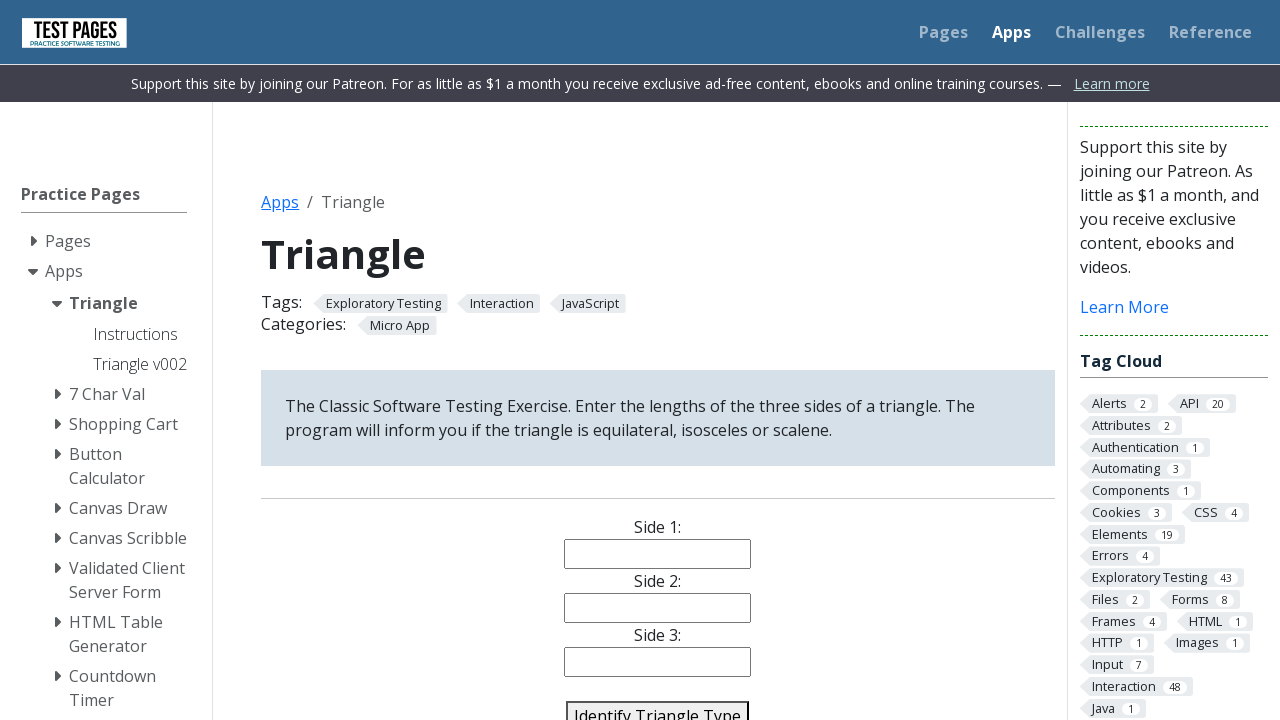

Filled side1 input with '2' on #side1
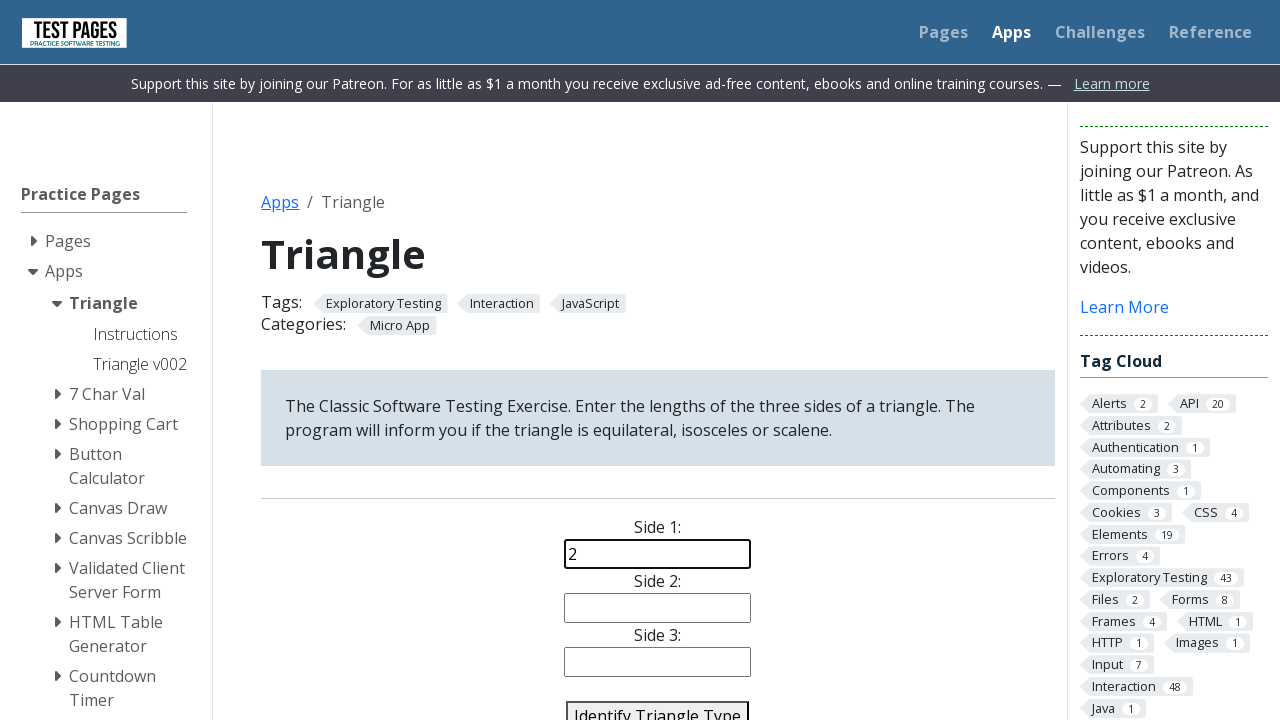

Filled side2 input with '2' on #side2
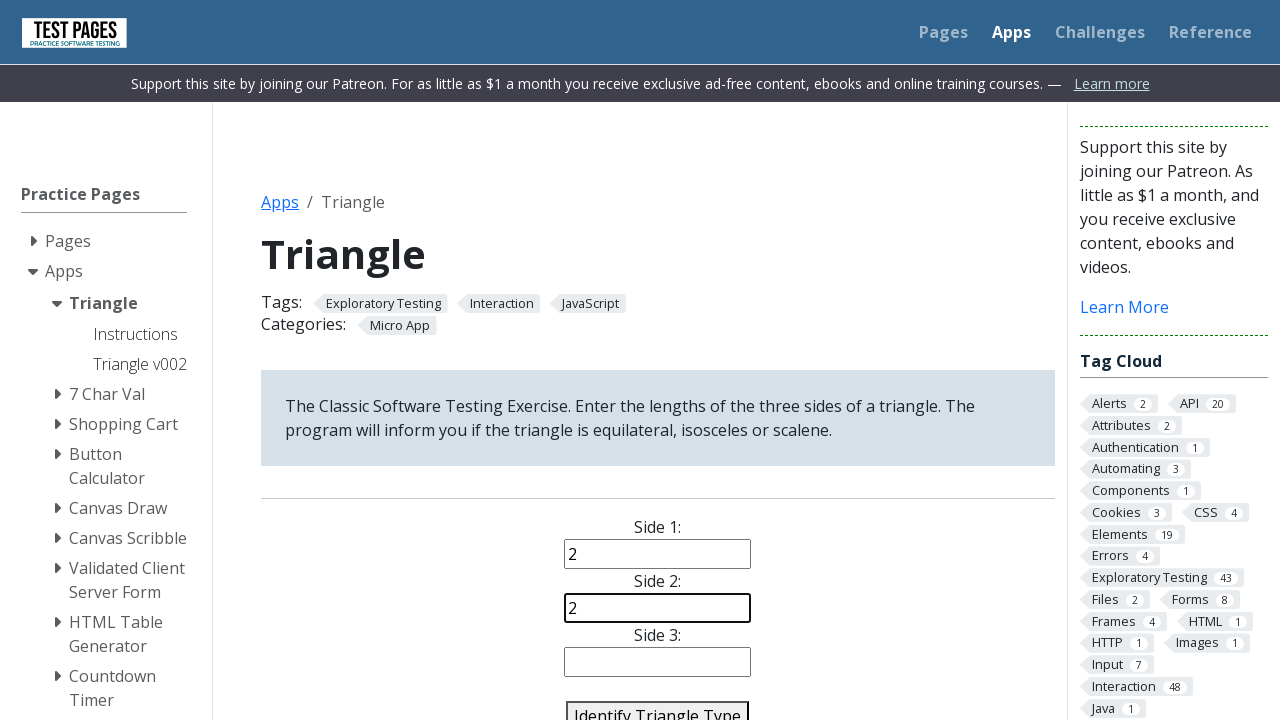

Filled side3 input with '3' on #side3
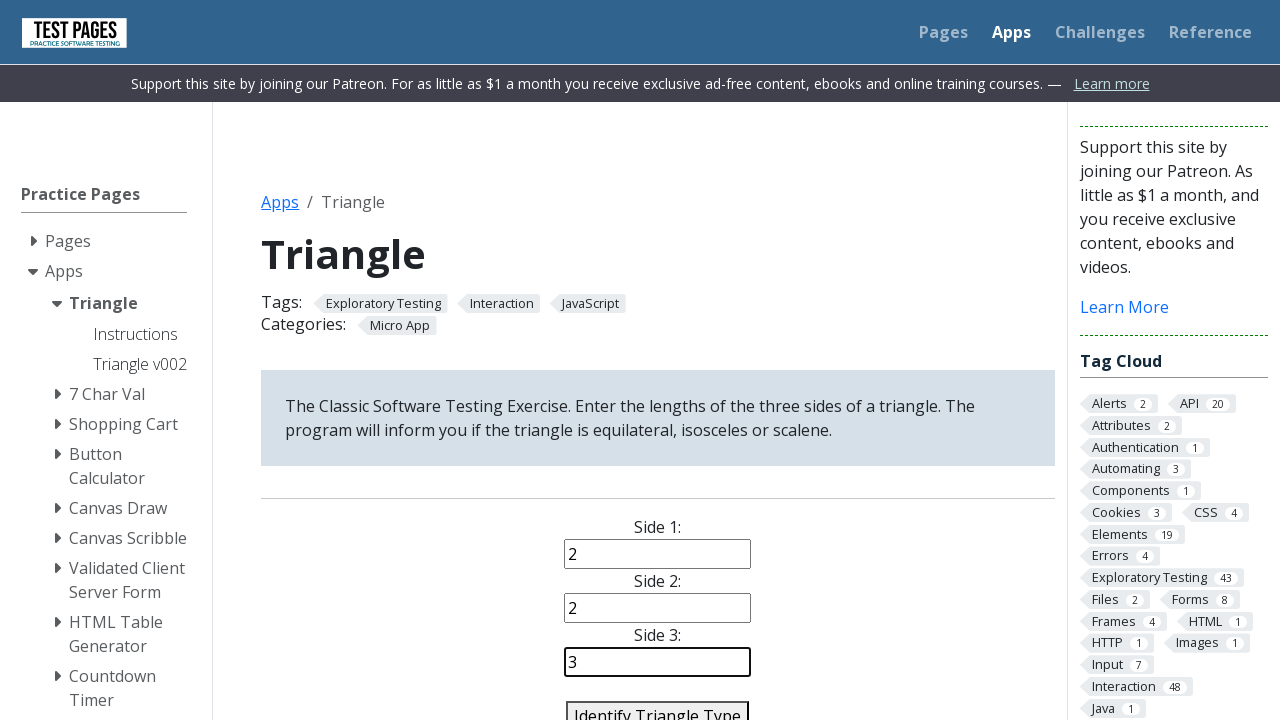

Clicked identify triangle button at (658, 705) on #identify-triangle-action
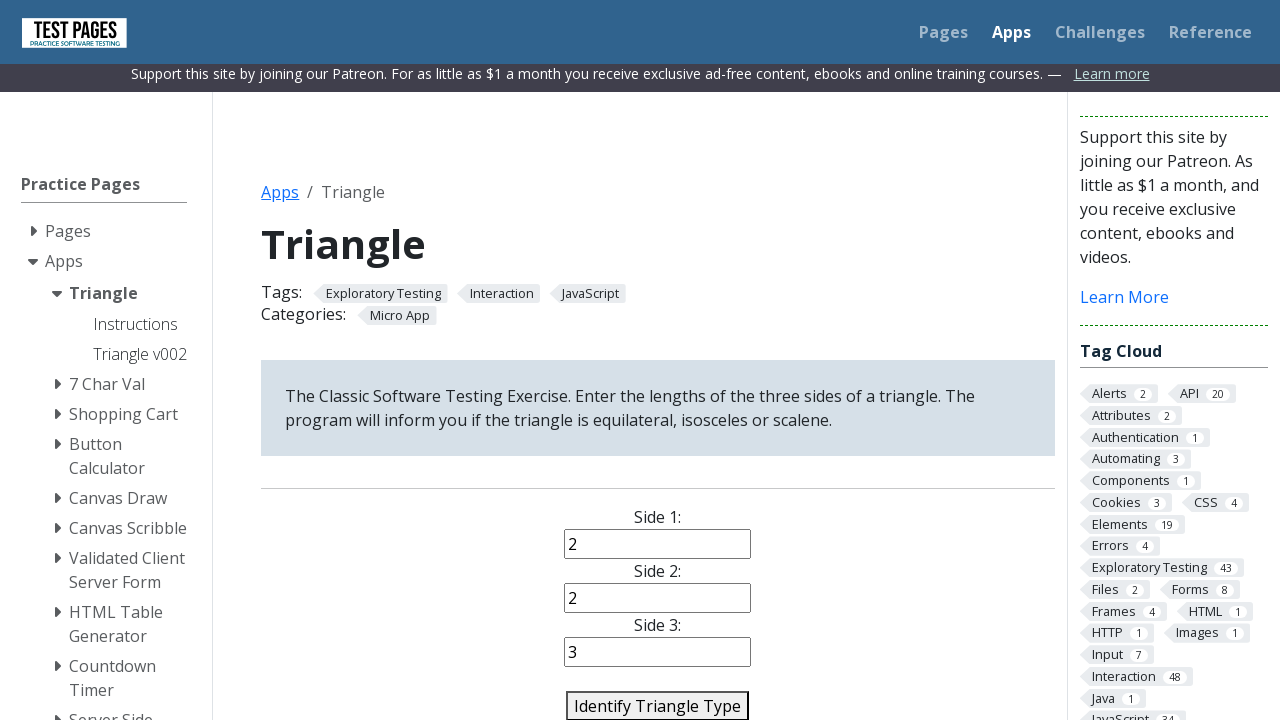

Triangle classification result loaded
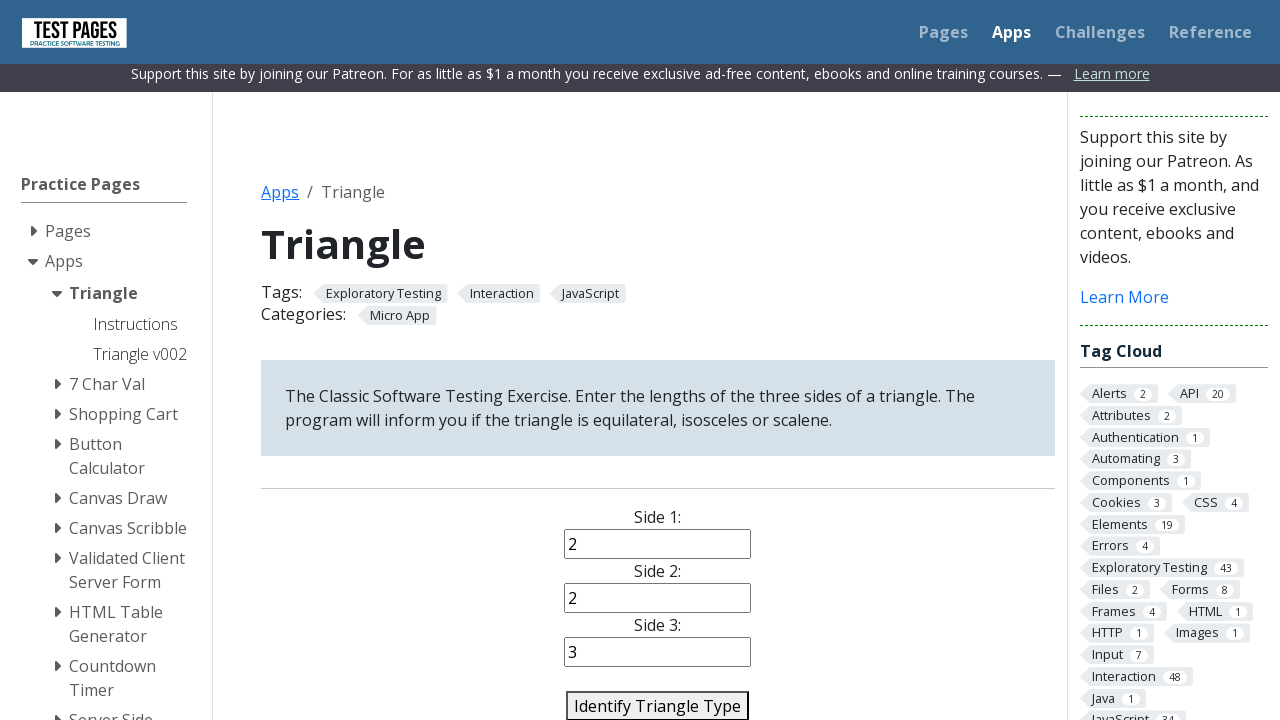

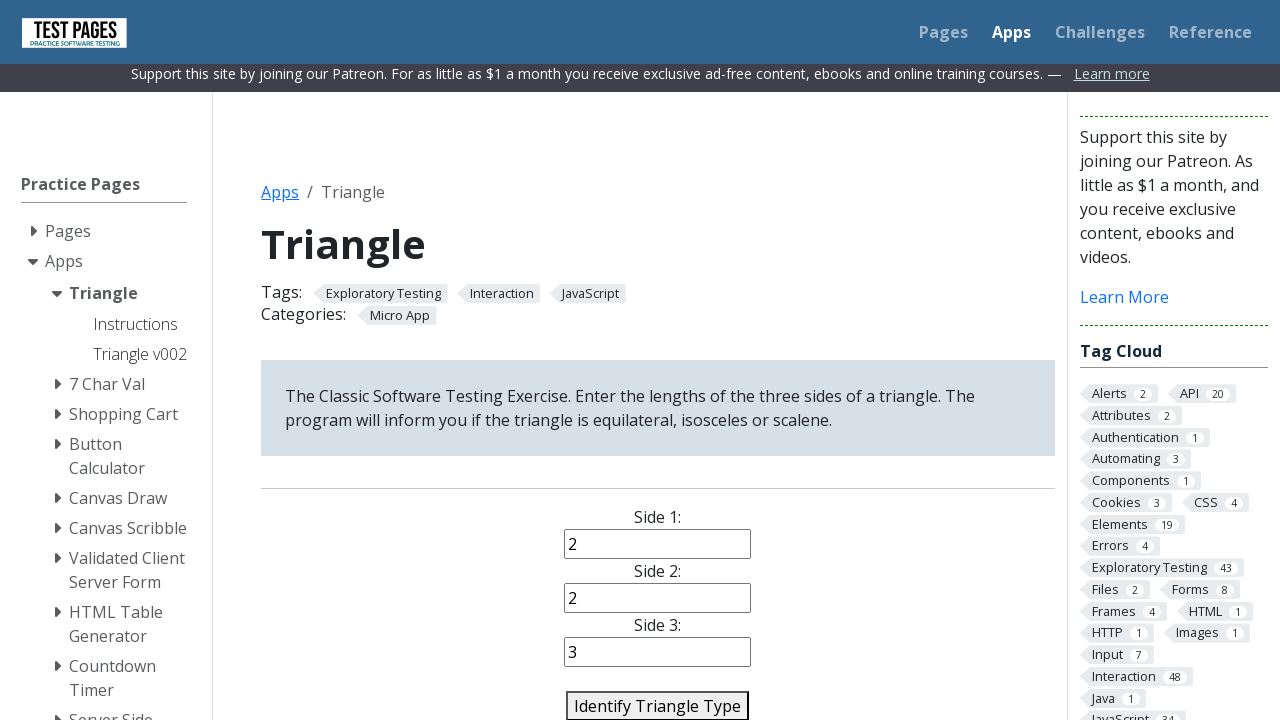